Tests handling a JavaScript confirm dialog by clicking a link that triggers a confirmation, then dismissing it.

Starting URL: https://www.selenium.dev/documentation/webdriver/browser/alerts/

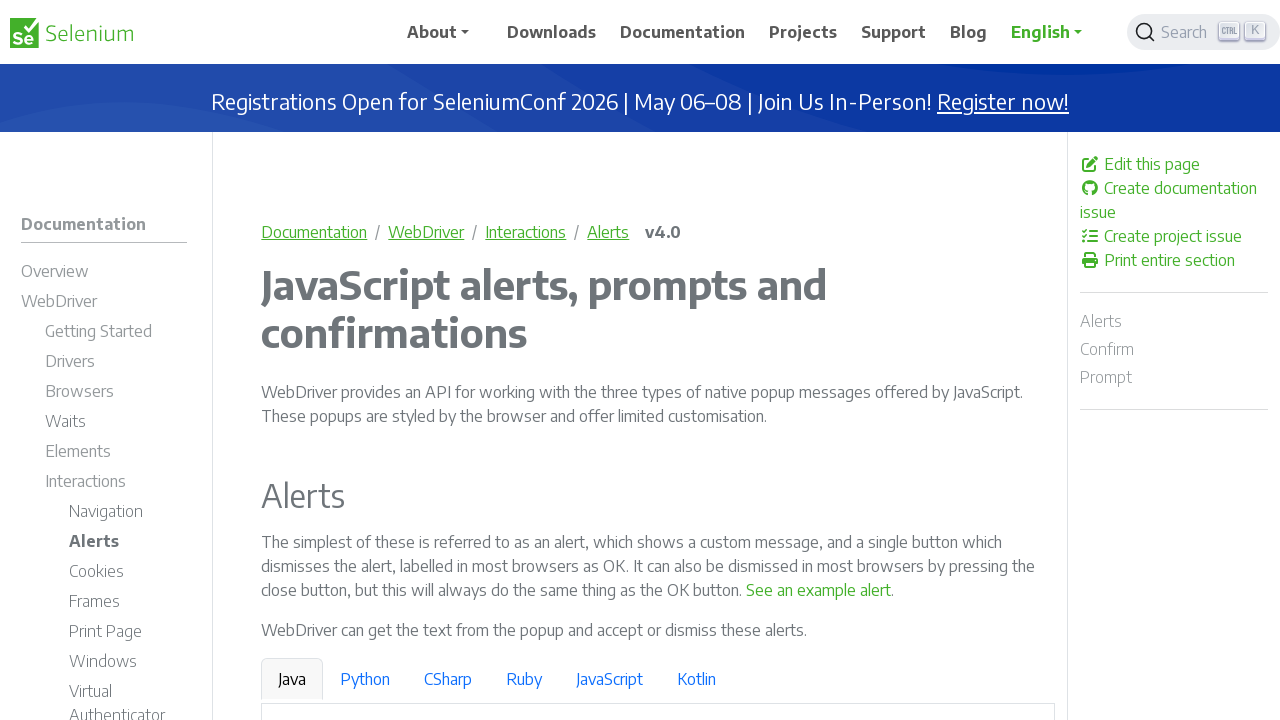

Clicked link to trigger JavaScript confirm dialog at (964, 361) on a:has-text('See a sample confirm')
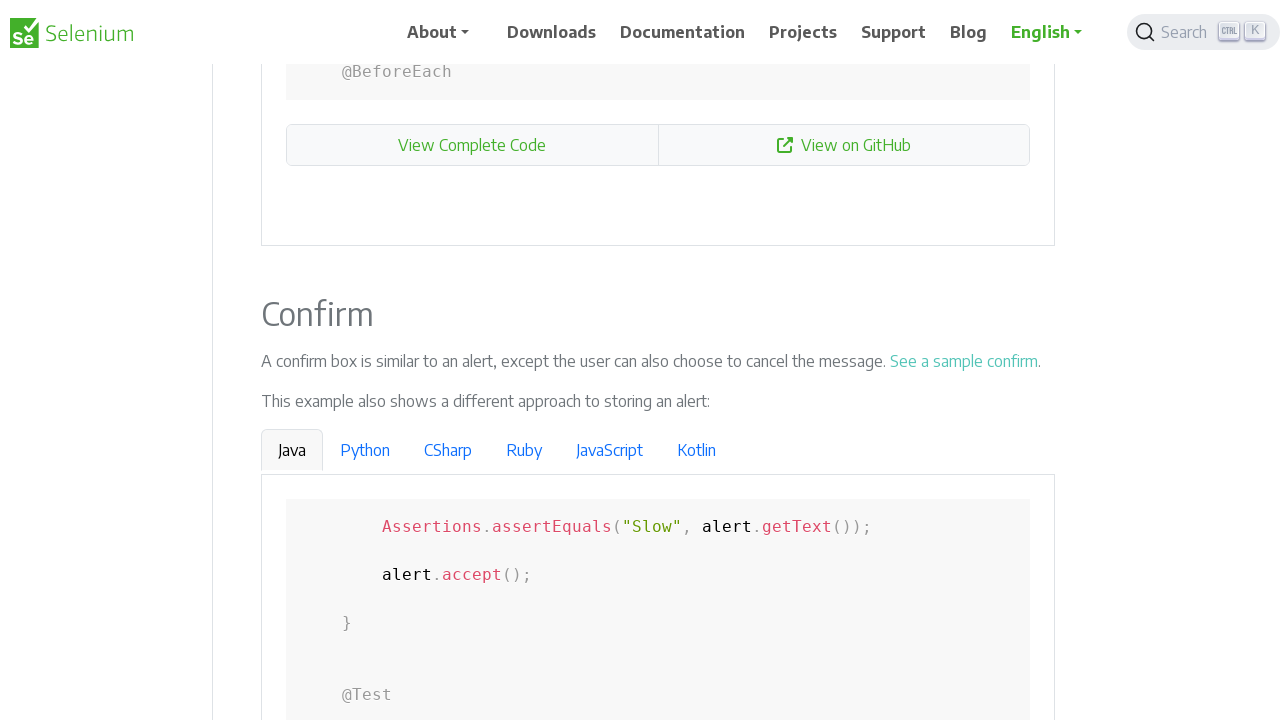

Set up dialog handler to dismiss confirmation
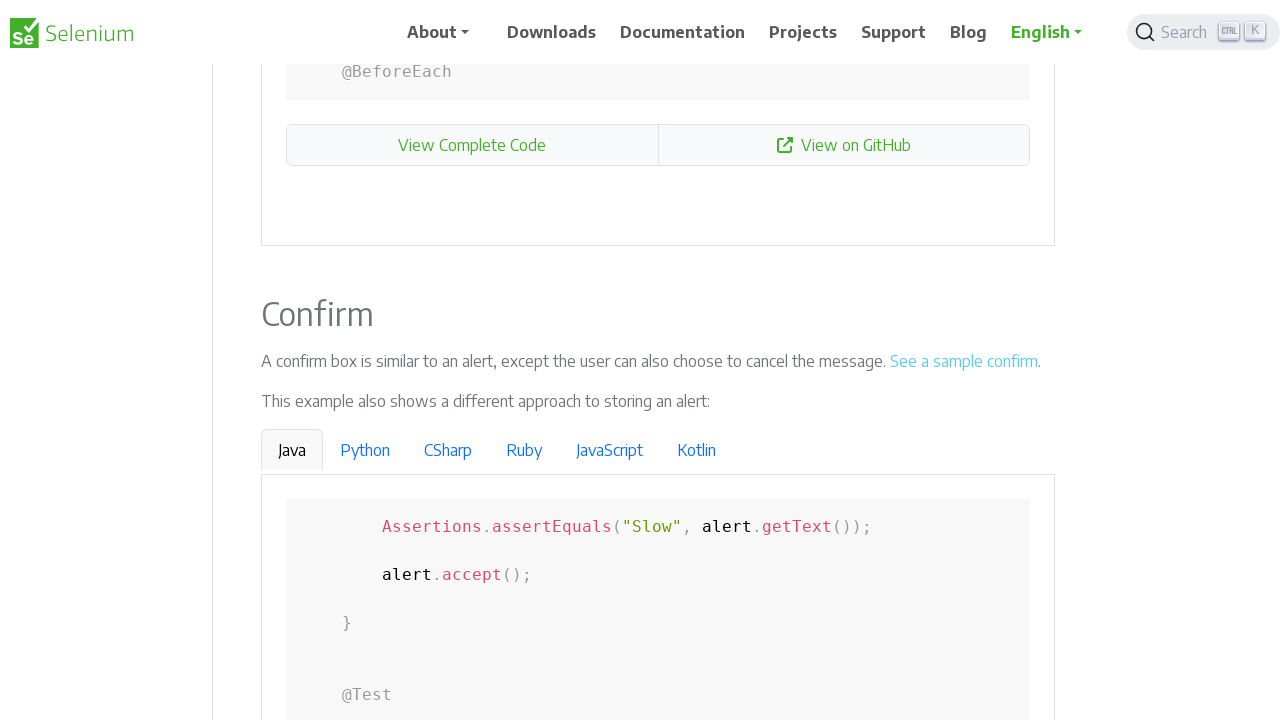

Waited for dialog dismissal and state change to complete
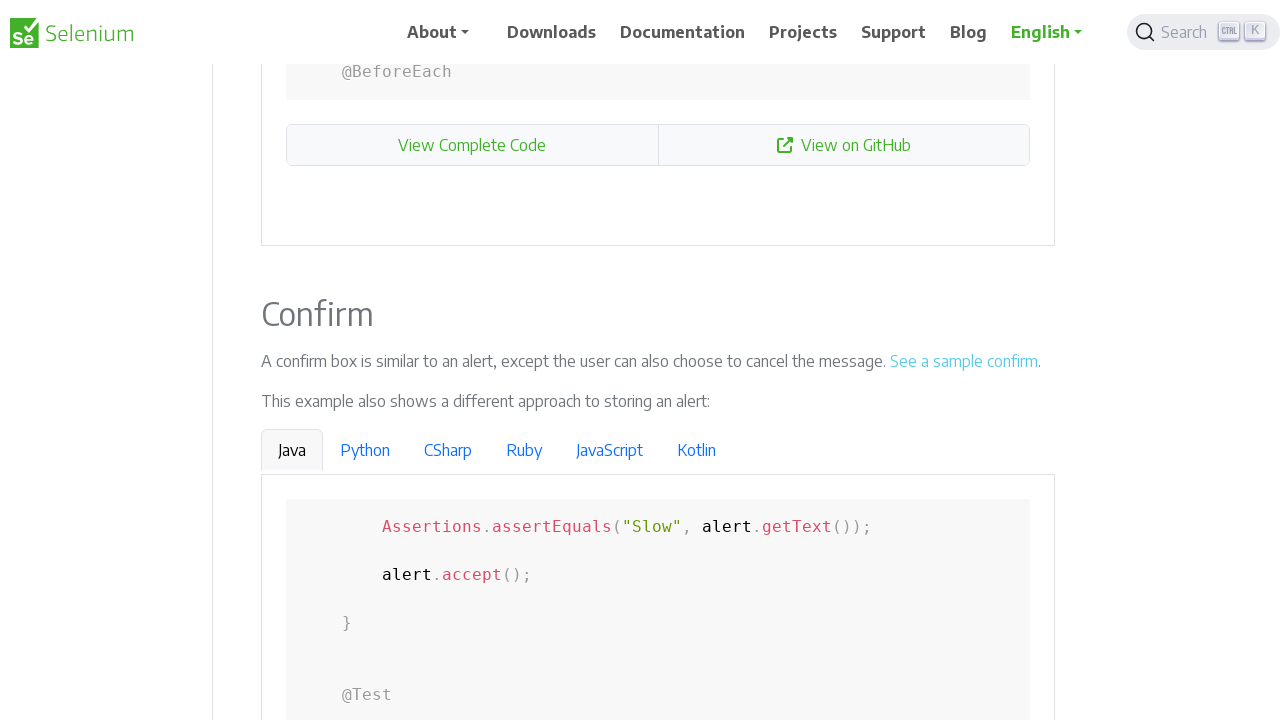

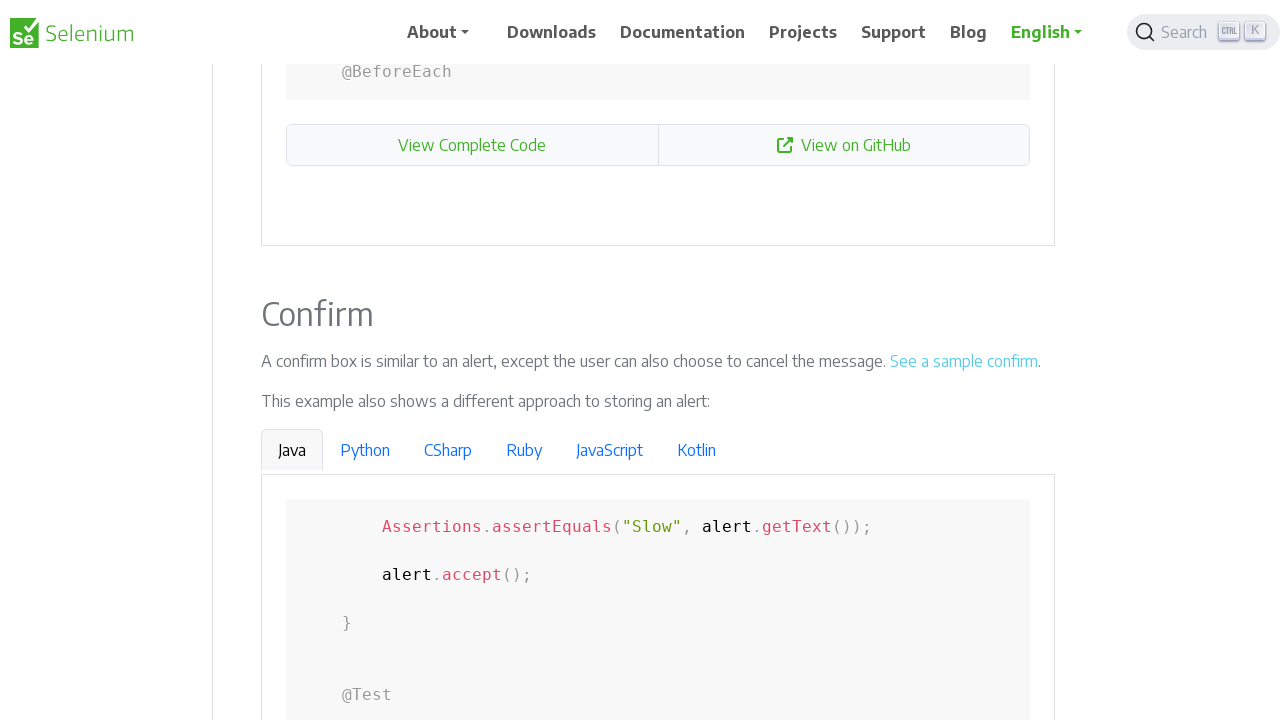